Navigates to GitHub's homepage and verifies the page loads successfully by checking the page title.

Starting URL: https://github.com

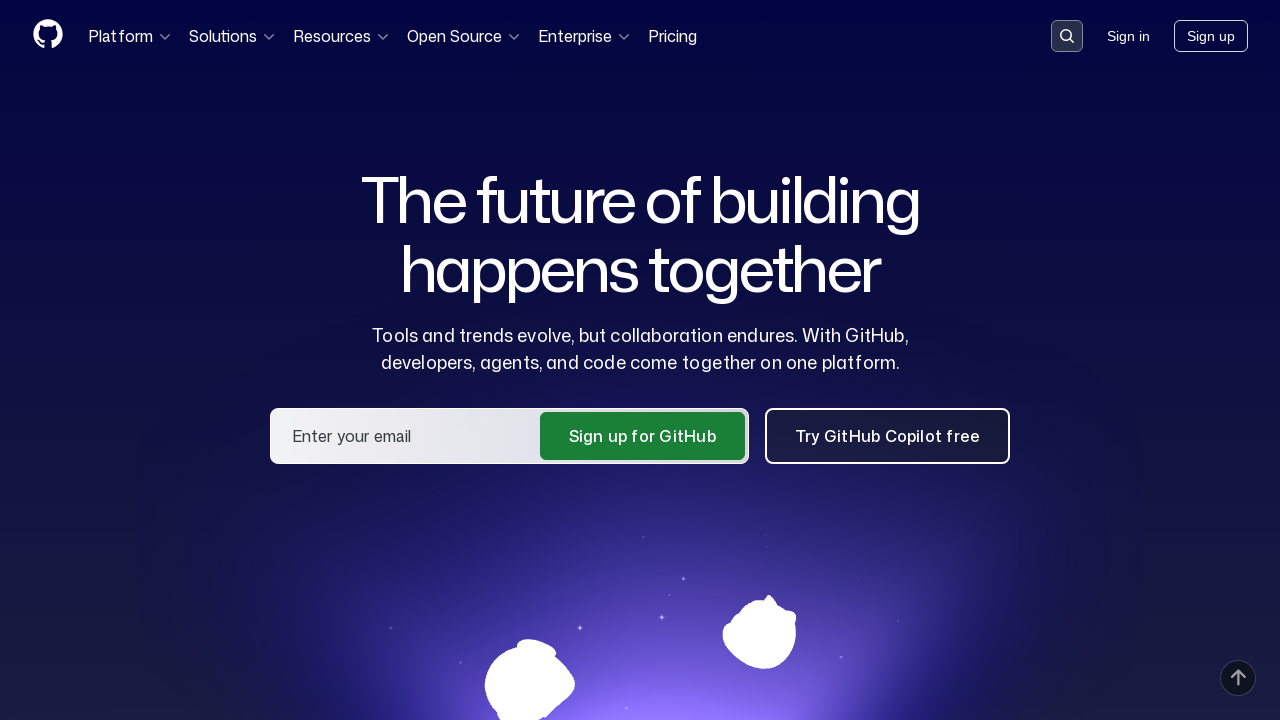

Navigated to GitHub homepage
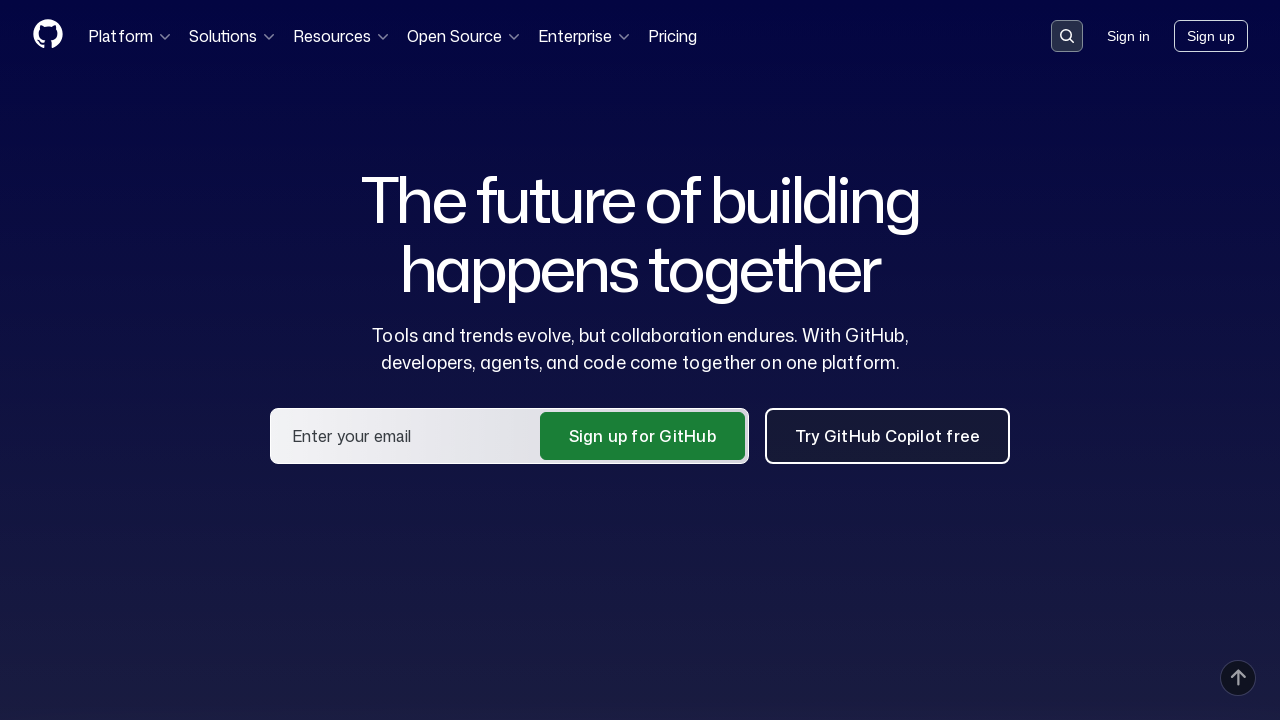

Page loaded with domcontentloaded state
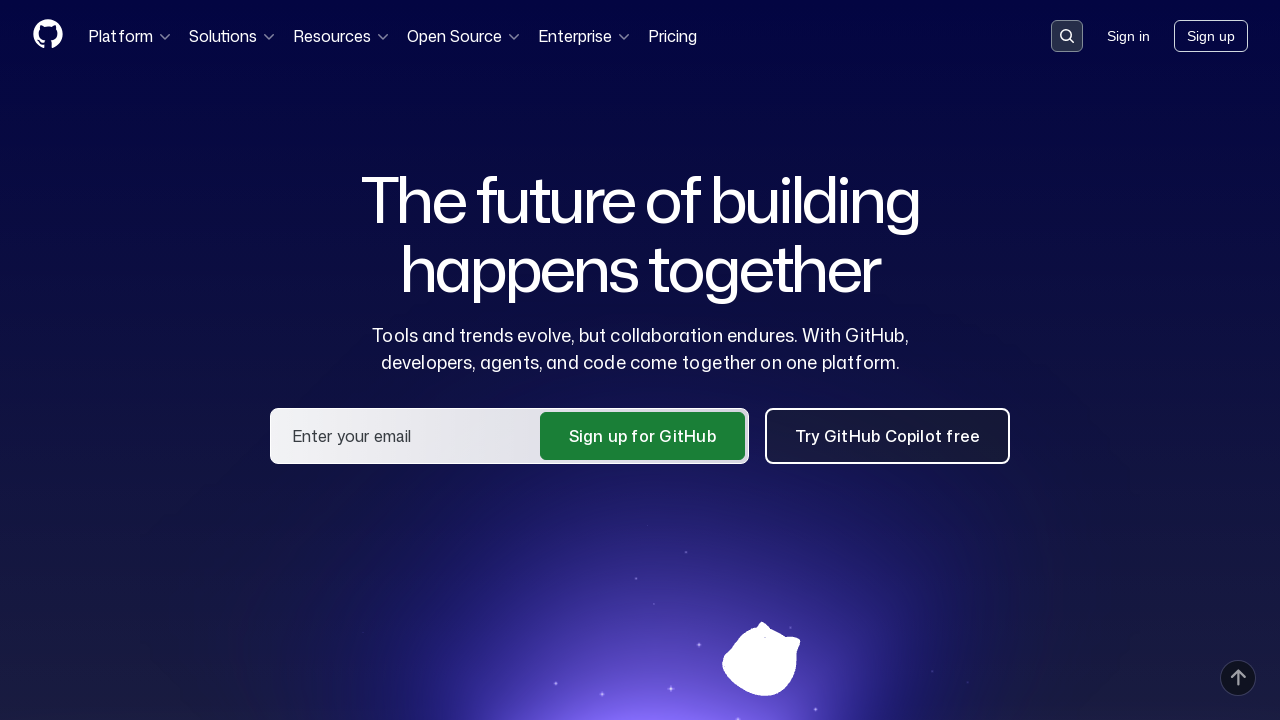

Retrieved page title: 'GitHub · Change is constant. GitHub keeps you ahead. · GitHub'
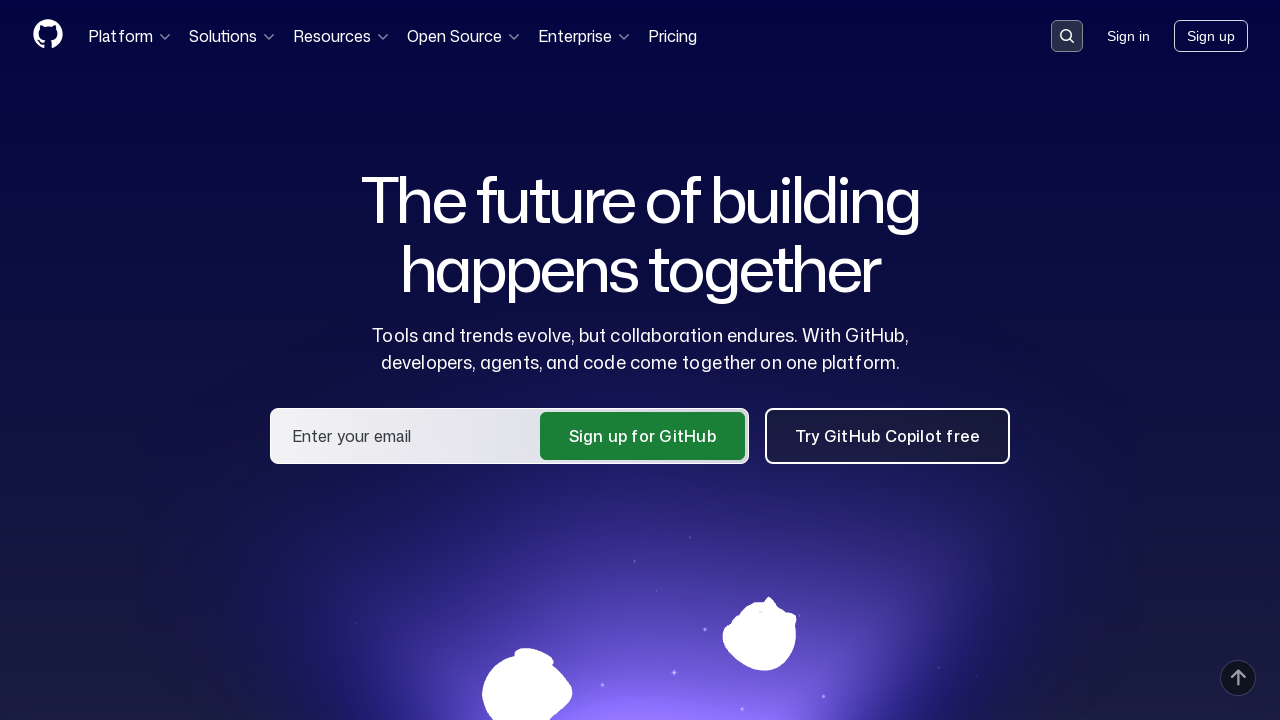

Verified page title contains 'GitHub'
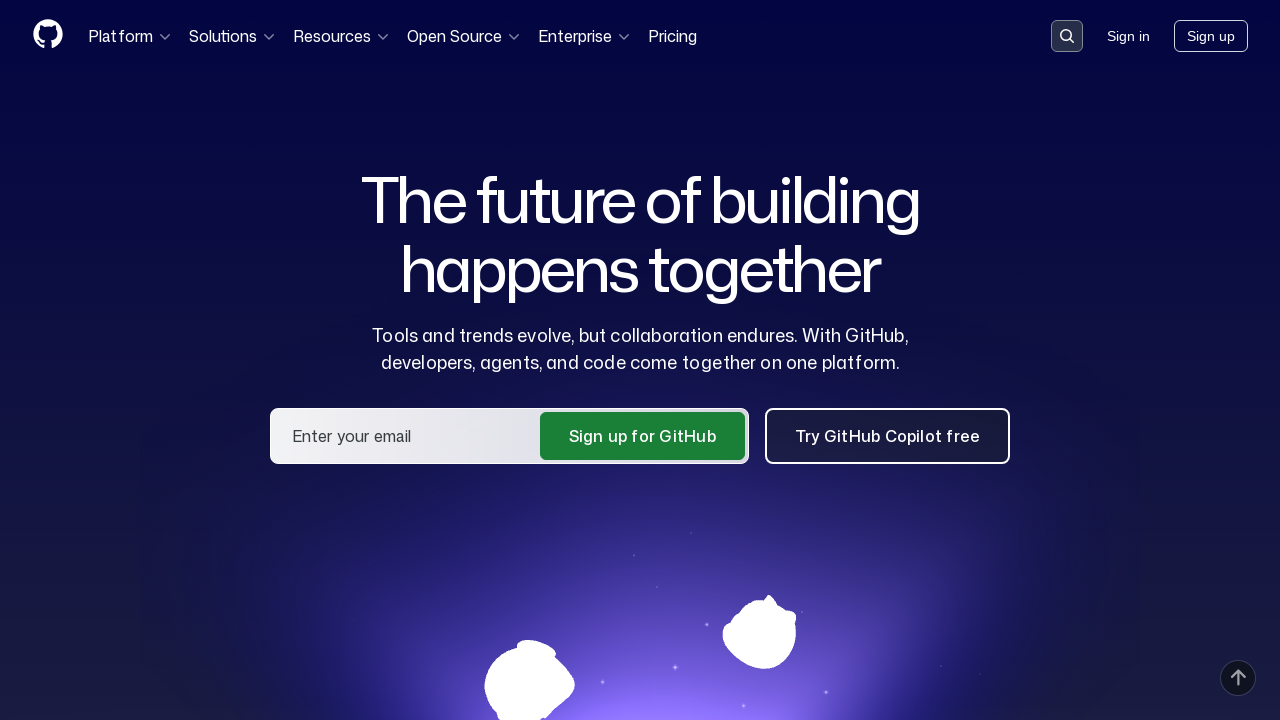

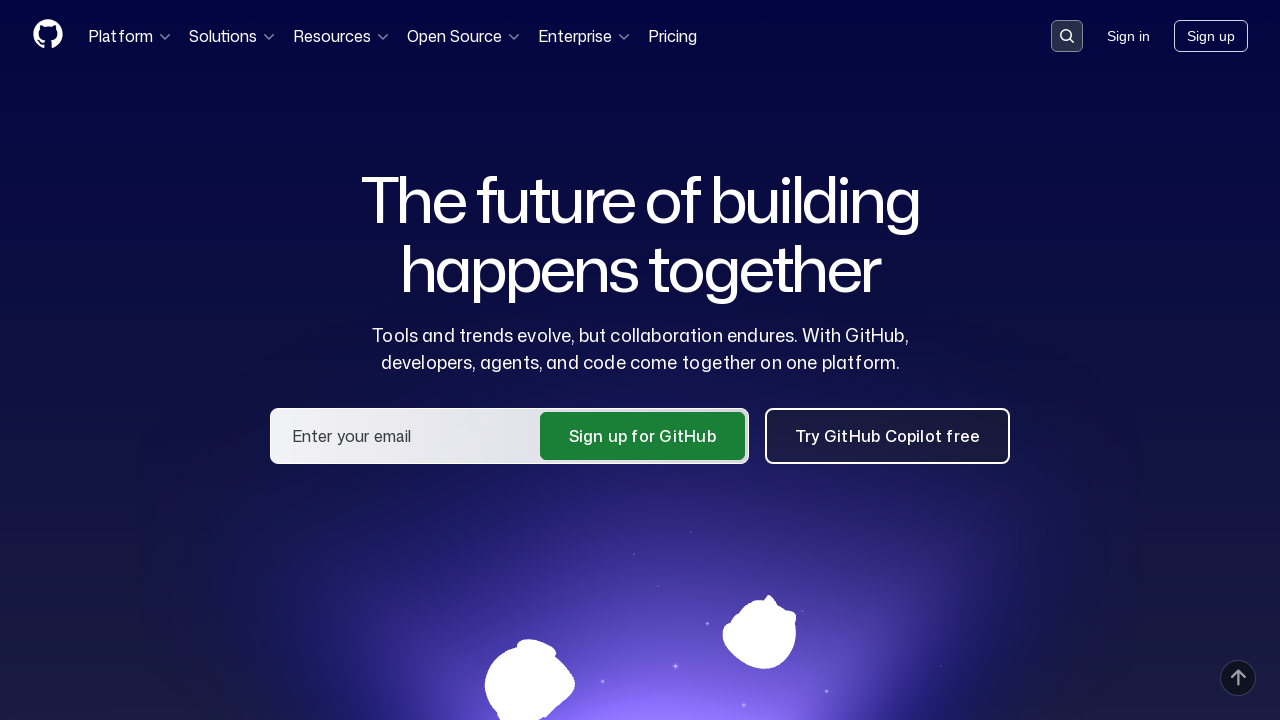